Tests multiple browser window handling by clicking to open multiple child windows, switching to each window, interacting with elements based on window title, and closing them.

Starting URL: https://demo.automationtesting.in/Windows.html

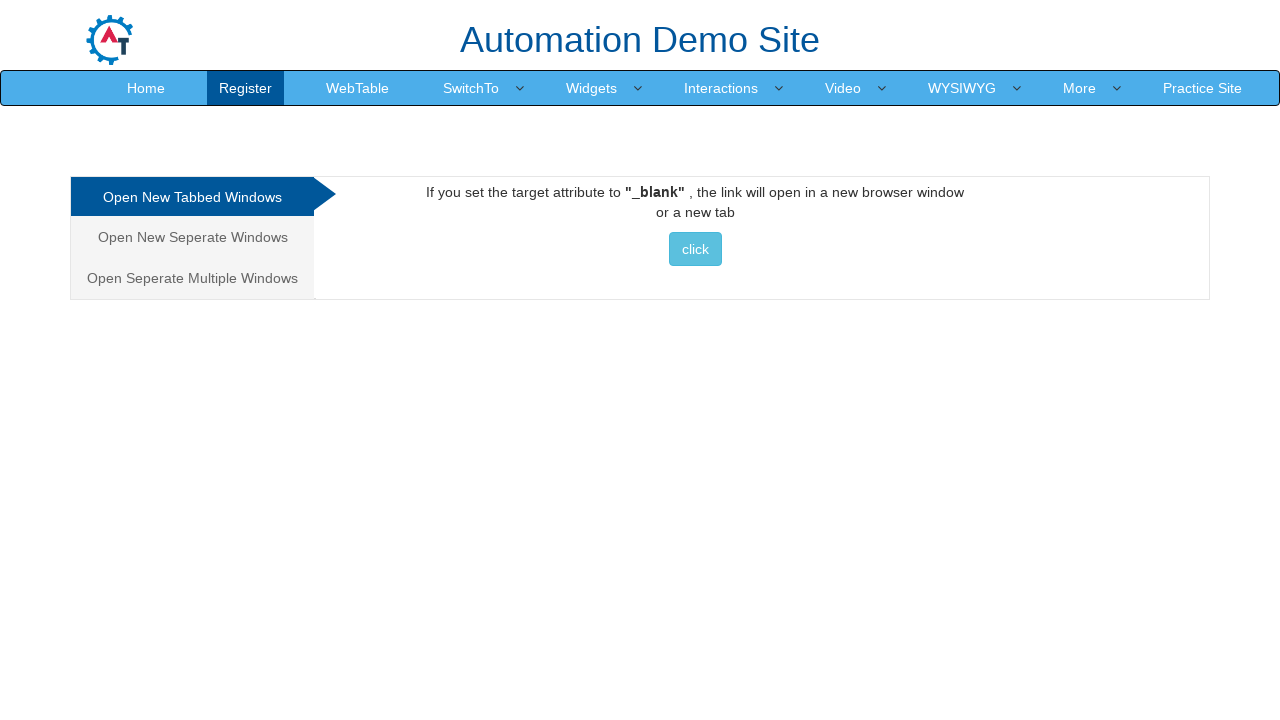

Clicked on the third tab to access multiple windows section at (192, 278) on xpath=/html/body/div[1]/div/div/div/div[1]/ul/li[3]/a
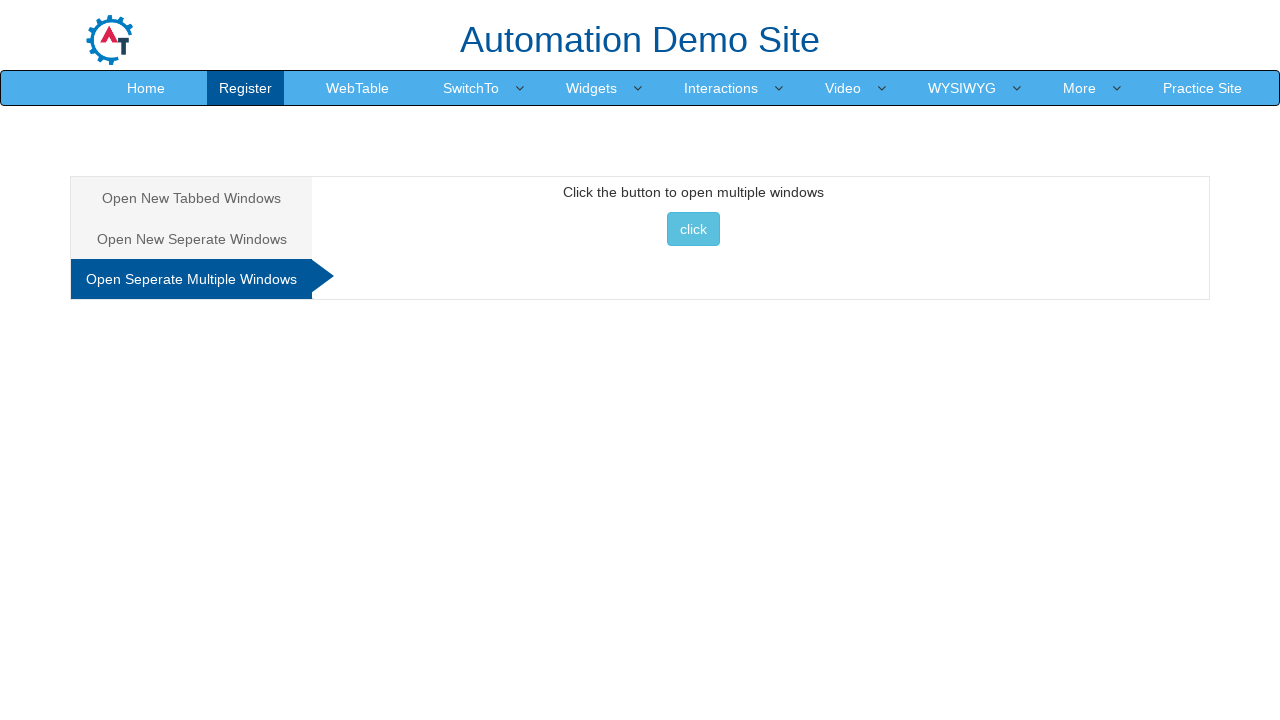

Clicked the button to open multiple windows at (693, 229) on #Multiple button
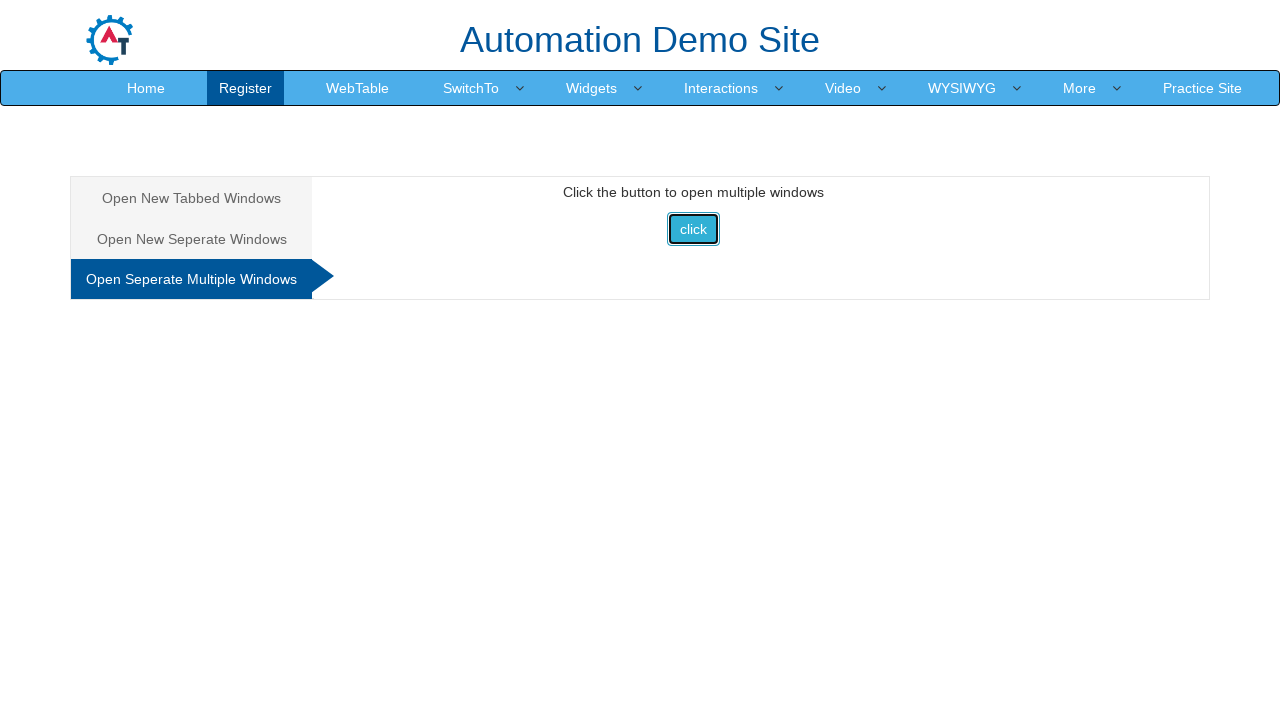

Waited 1 second for child windows to open
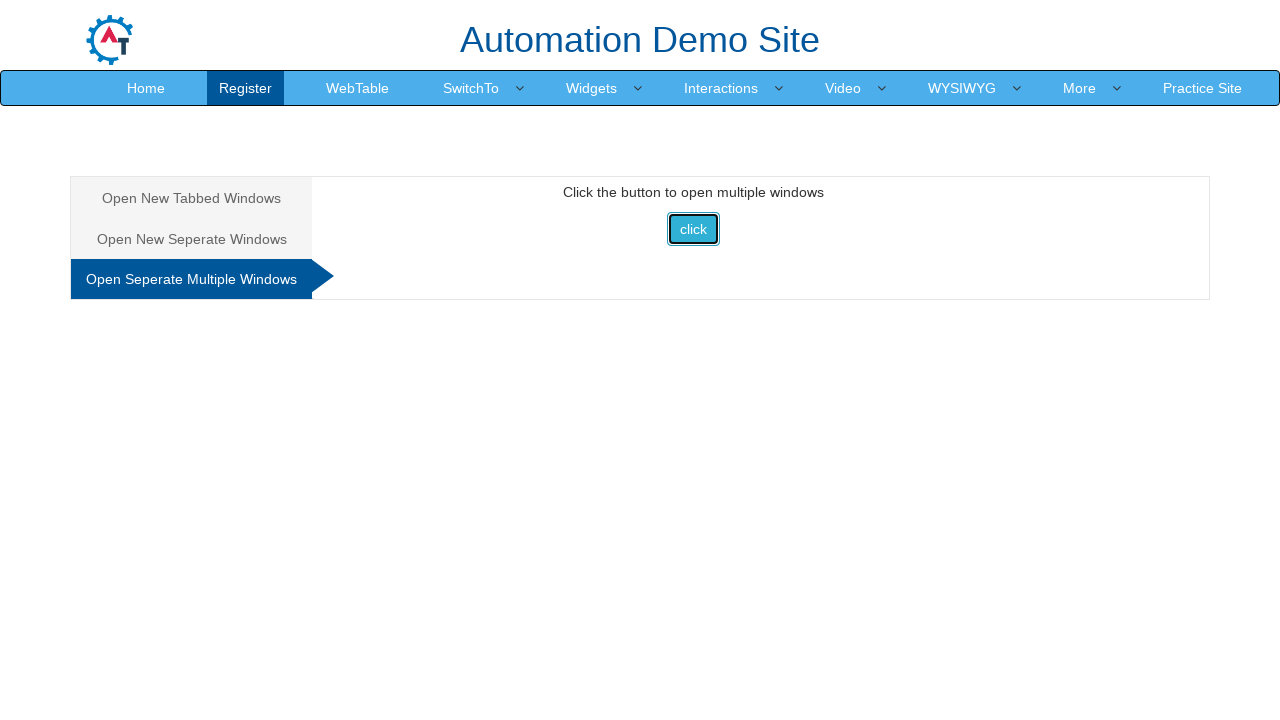

Retrieved all open pages from context
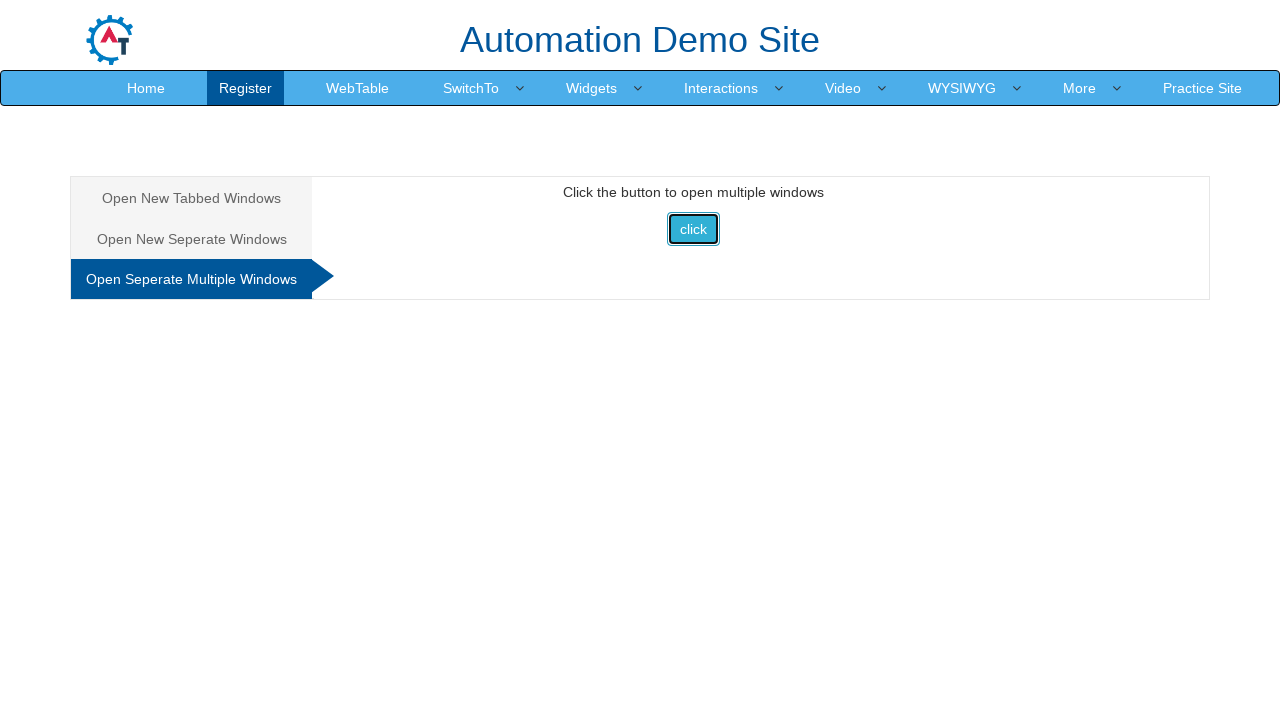

Brought child window to front
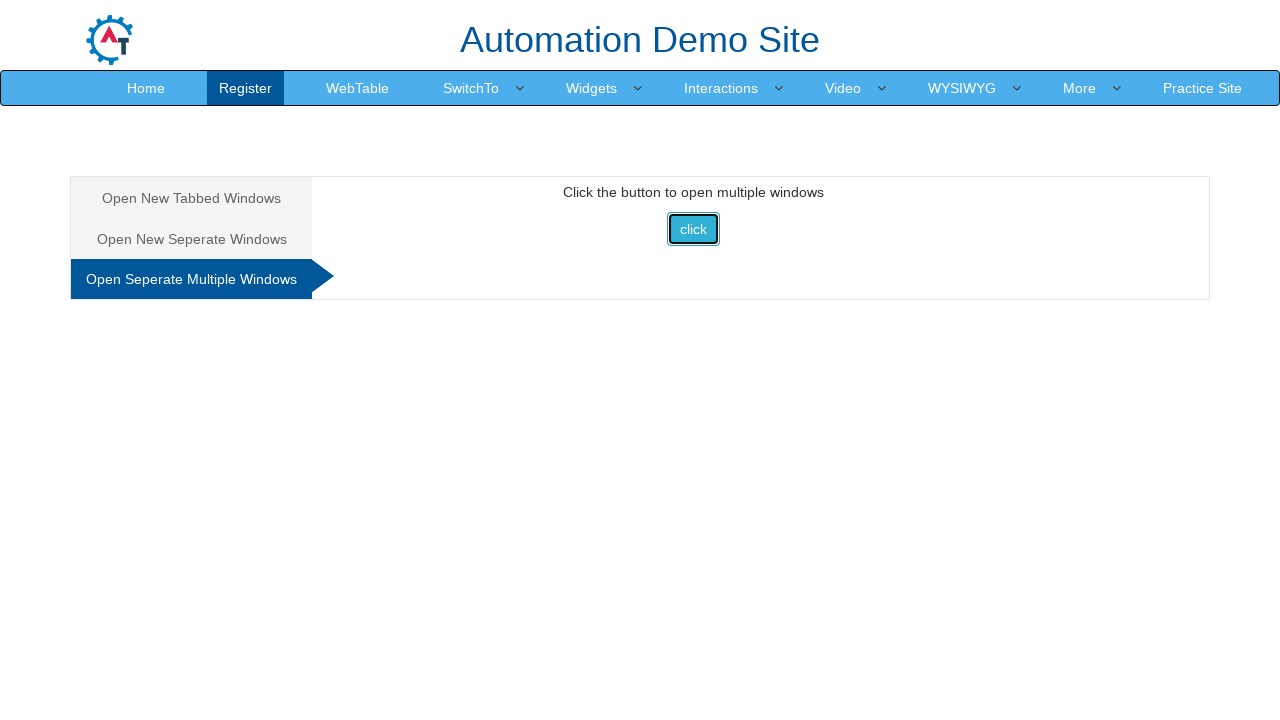

Retrieved child window title: 'Selenium'
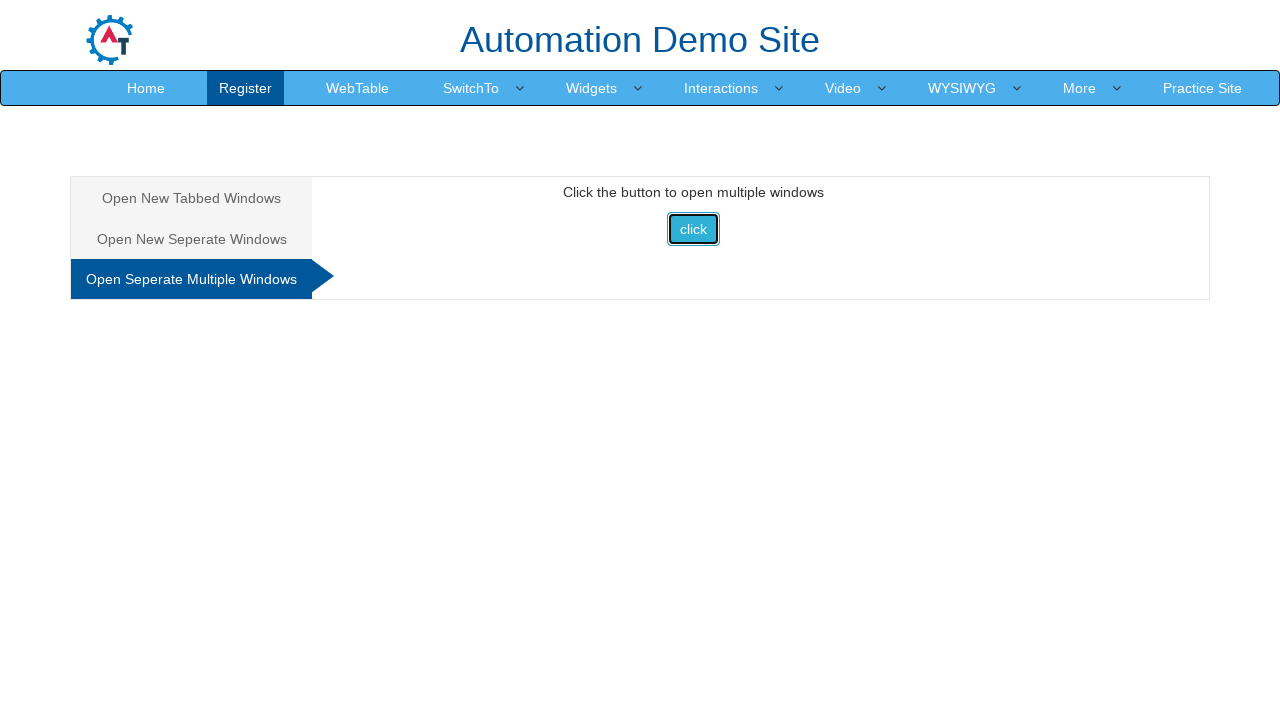

Clicked Downloads link in Selenium window at (552, 32) on text=Downloads
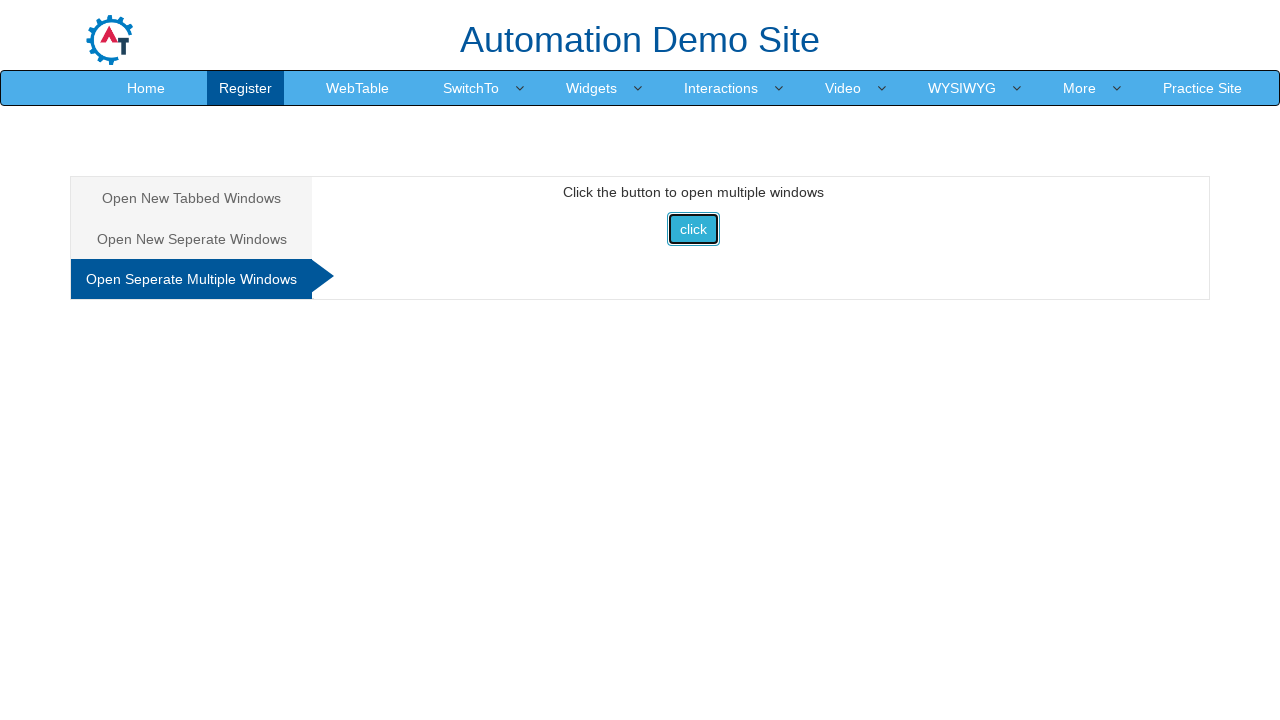

Waited 2 seconds after clicking Downloads
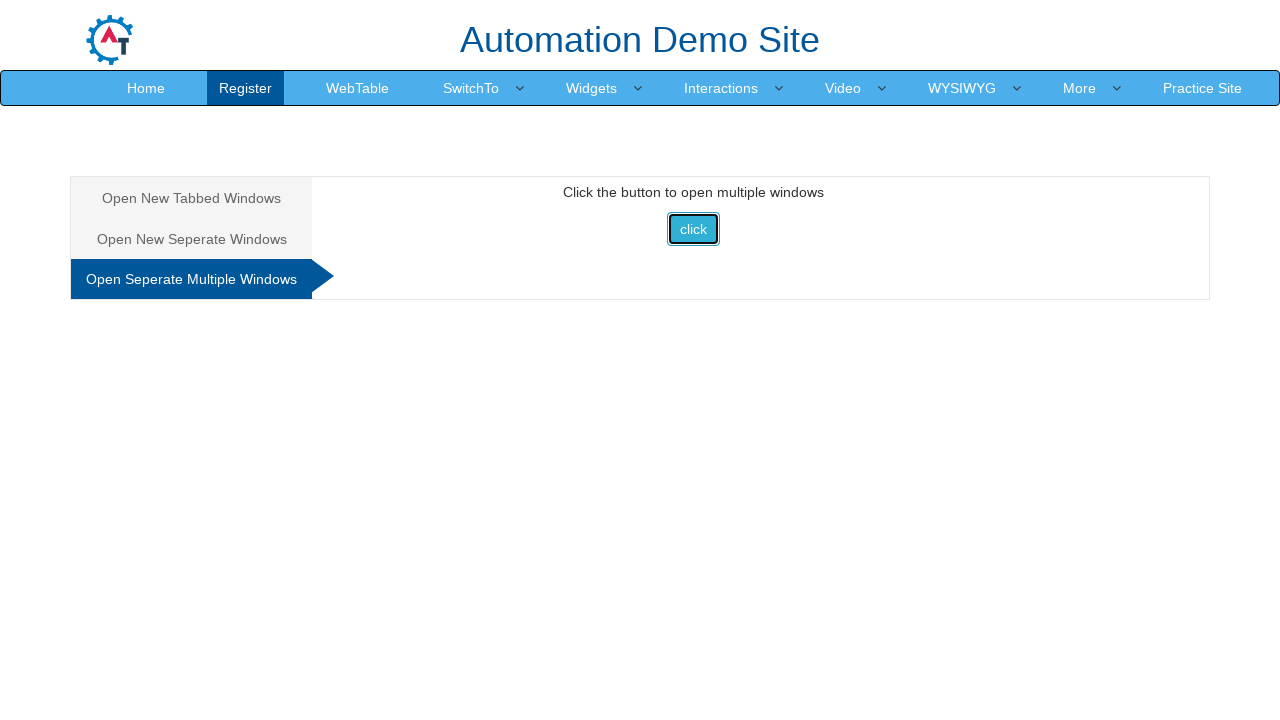

Closed Selenium child window
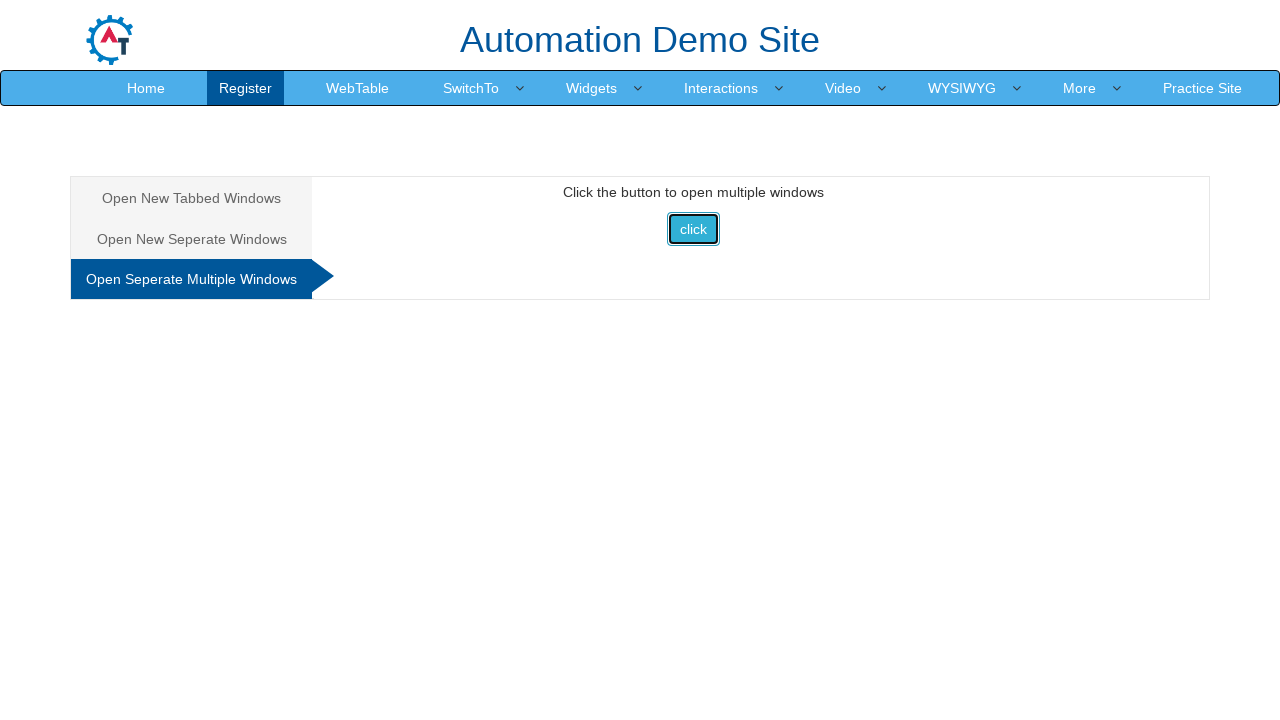

Brought child window to front
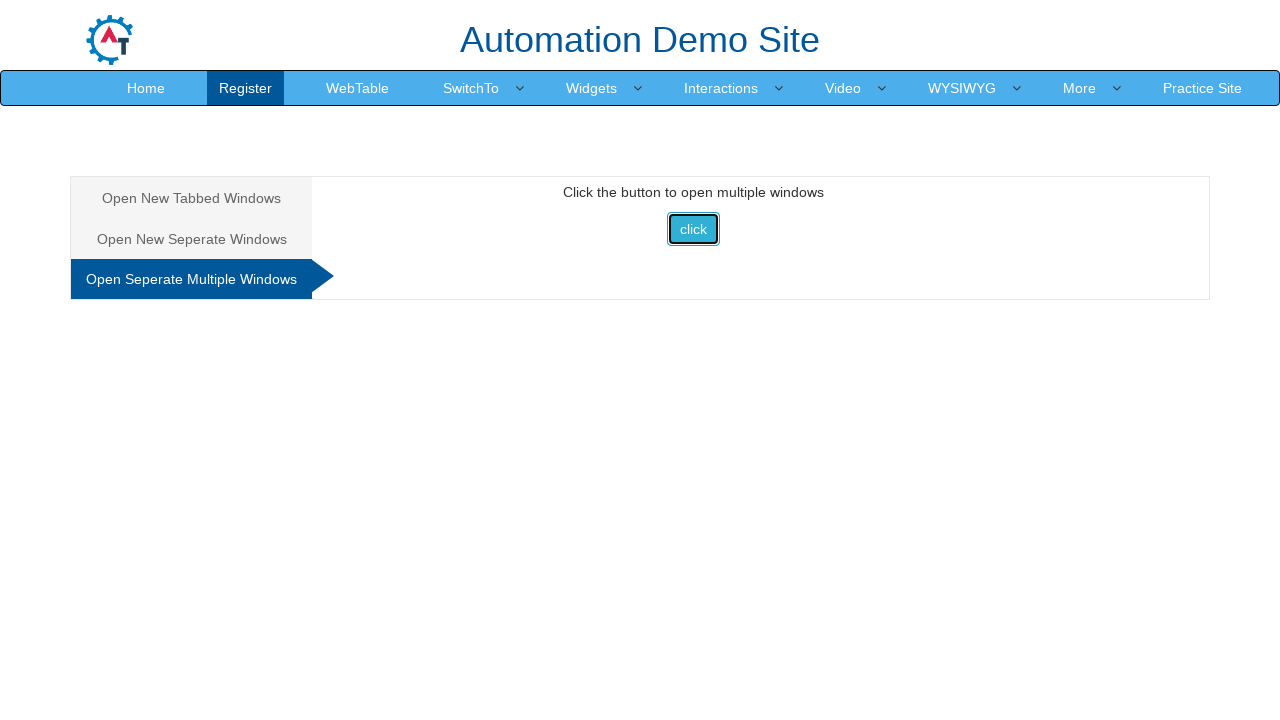

Retrieved child window title: 'Index'
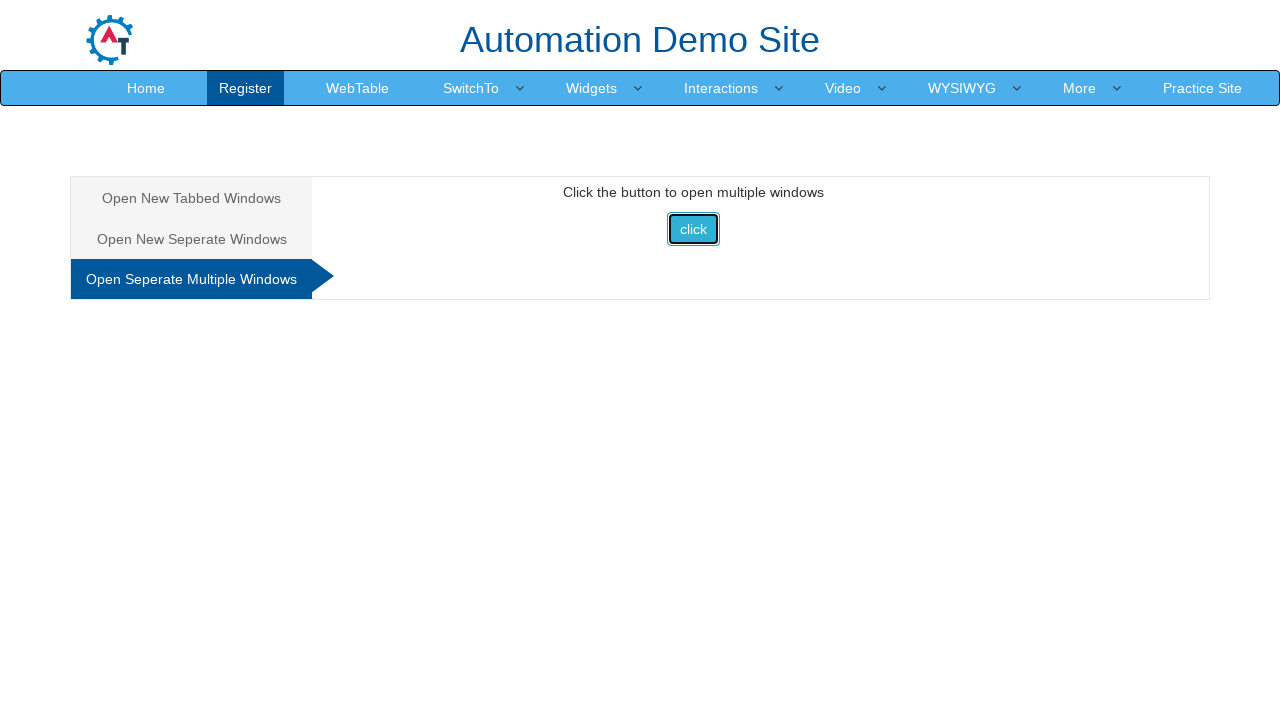

Clicked image element in non-Selenium window at (809, 374) on #enterimg
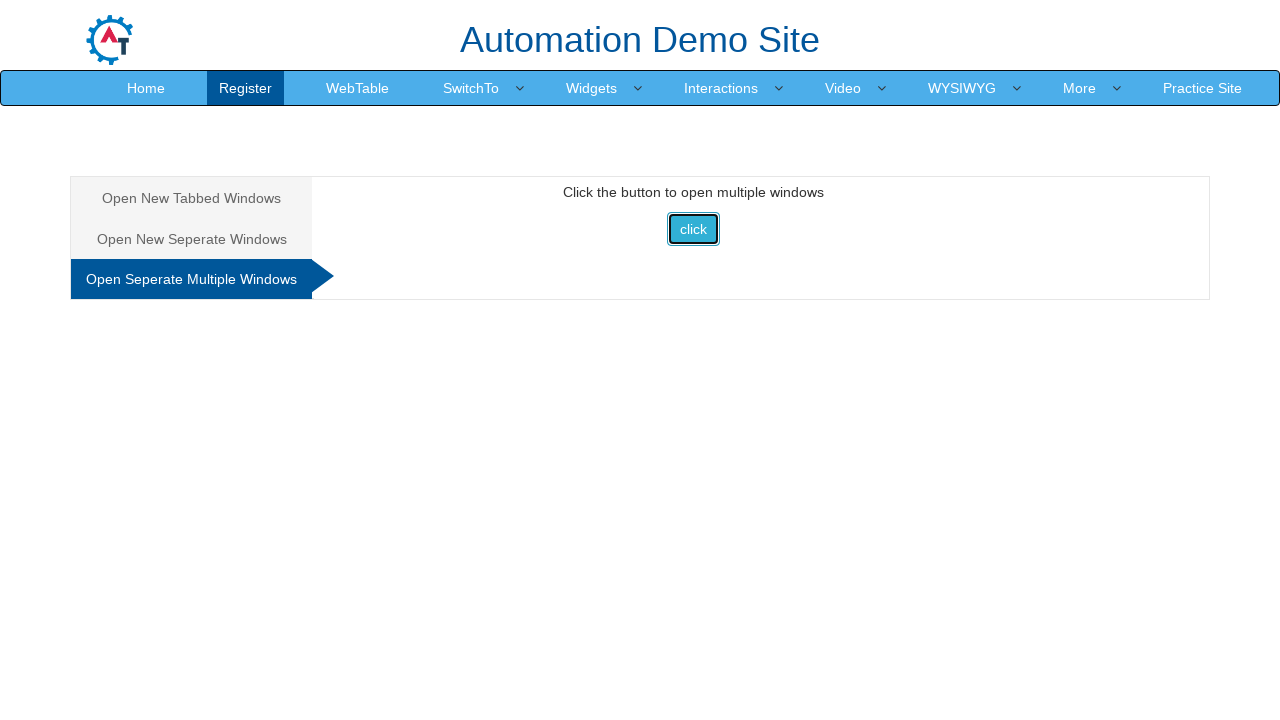

Waited 2 seconds after clicking image element
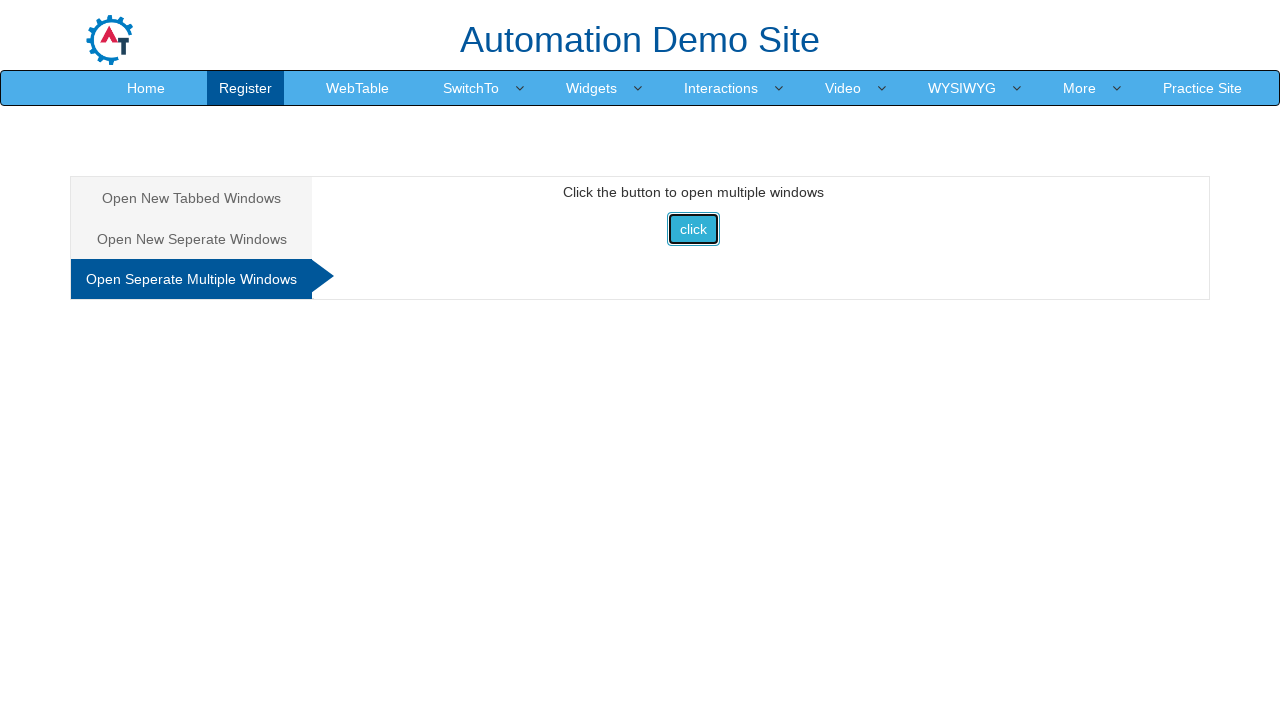

Closed child window
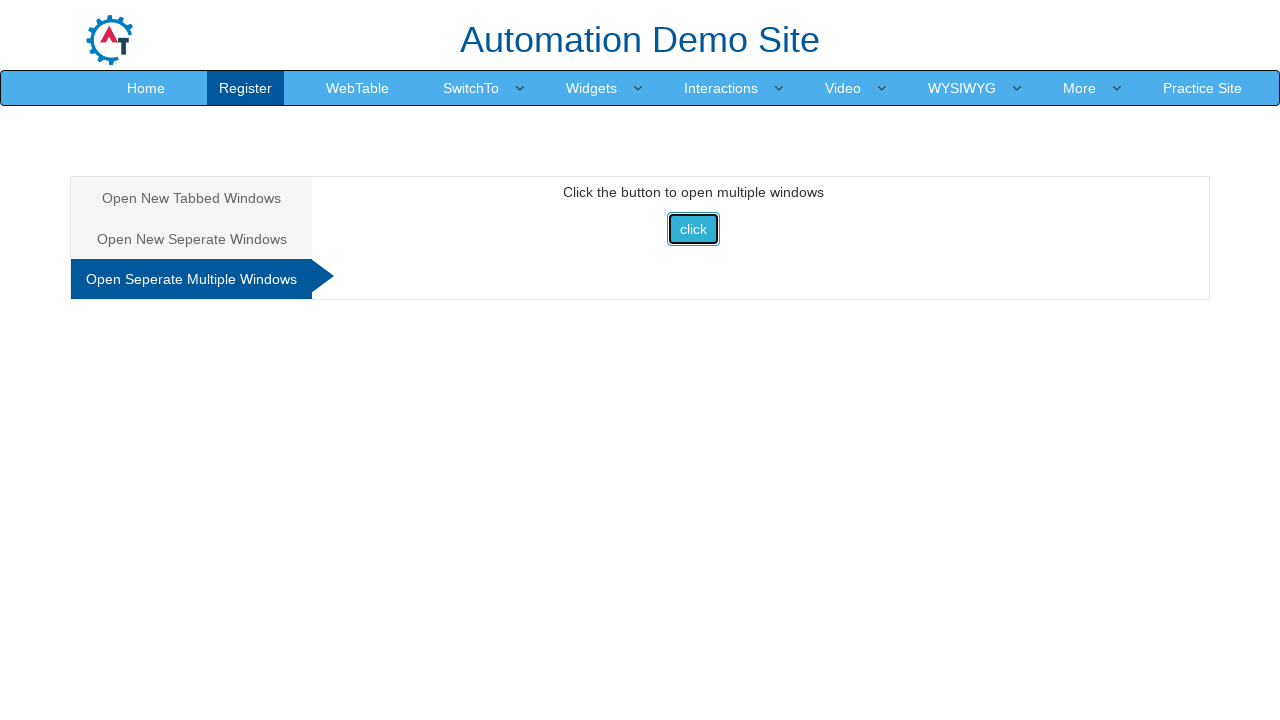

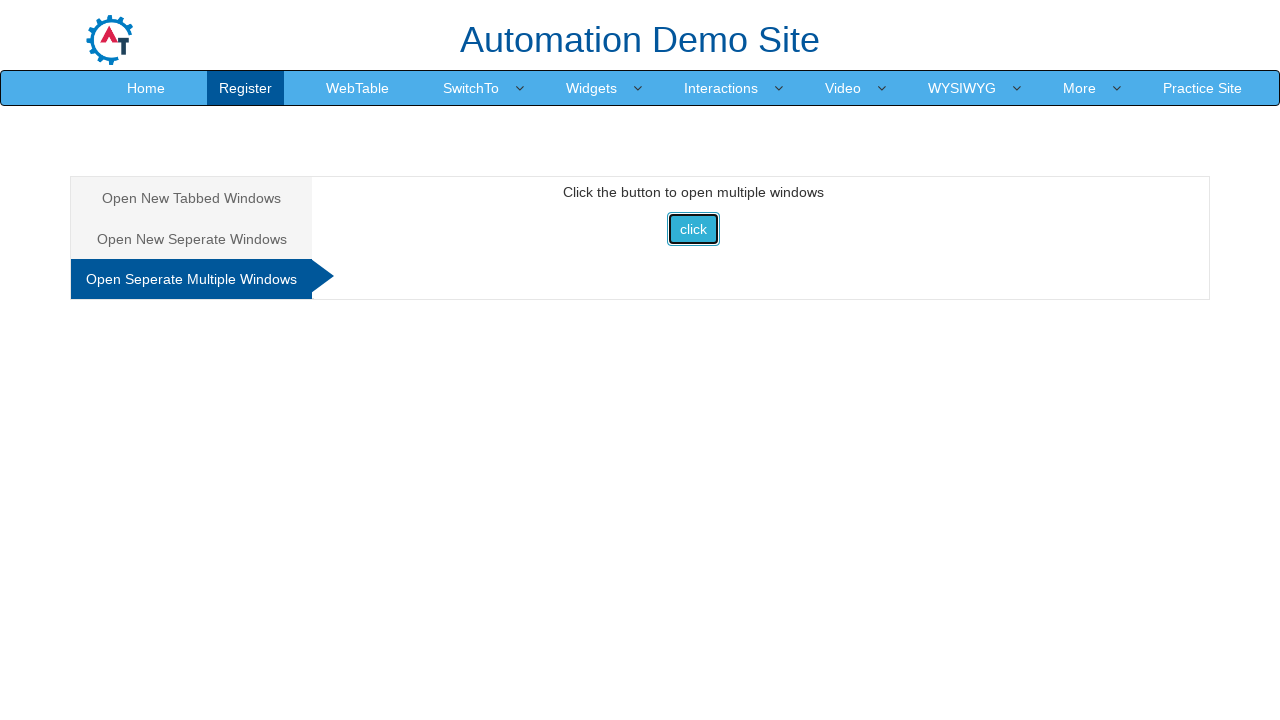